Tests TodoMVC application by selecting Backbone.js platform, adding three todo items, removing two of them, and verifying one item remains

Starting URL: https://todomvc.com

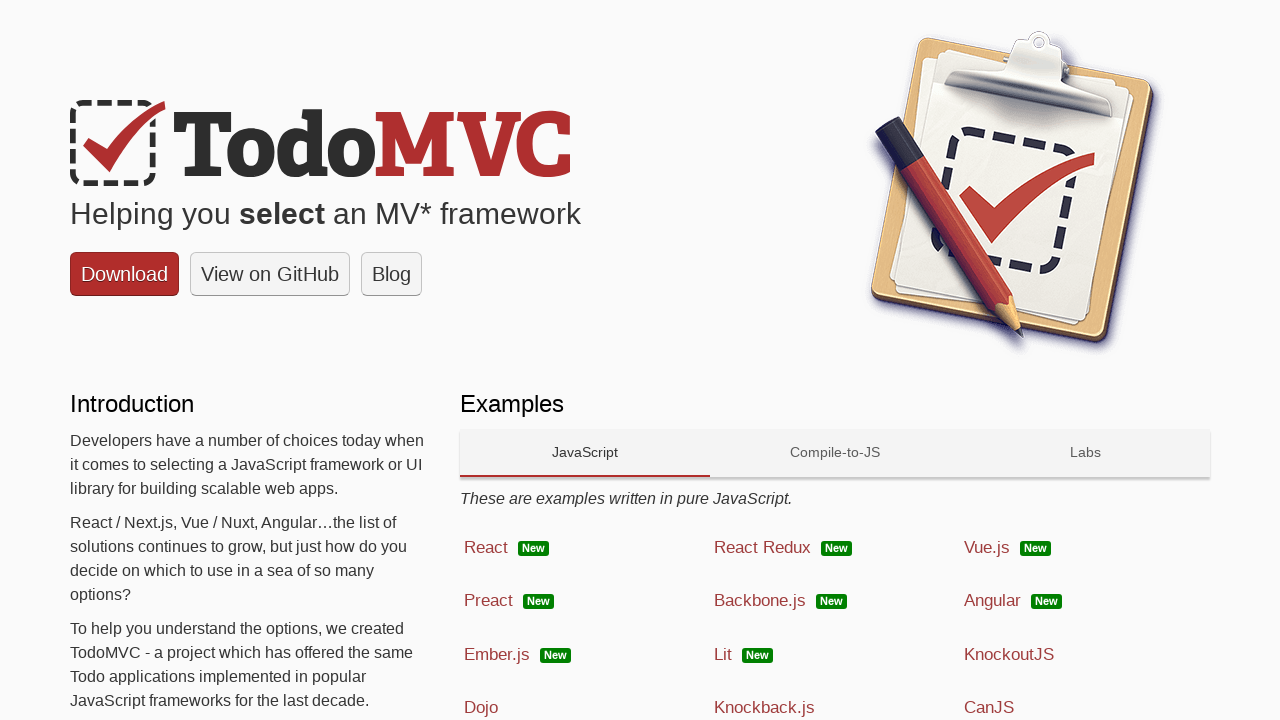

Clicked on Backbone.js platform at (760, 601) on text=Backbone.js
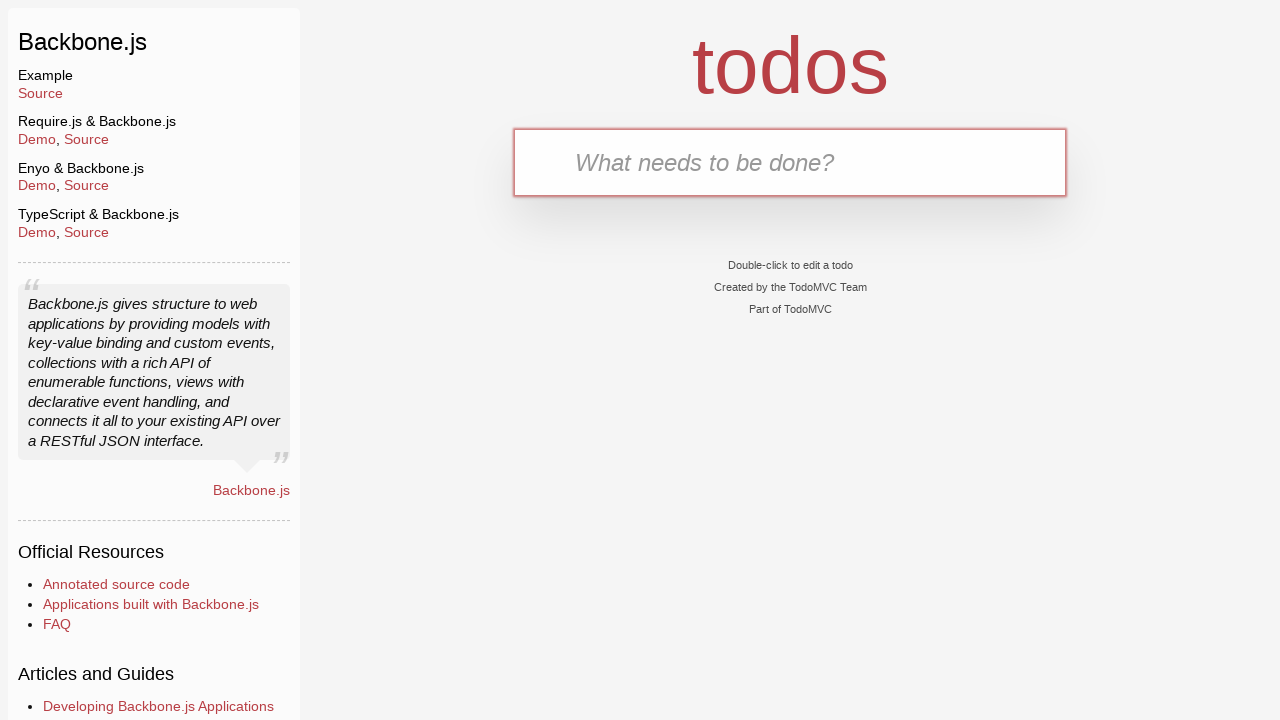

Filled first todo item 'Meet a Friend' in input field on .new-todo
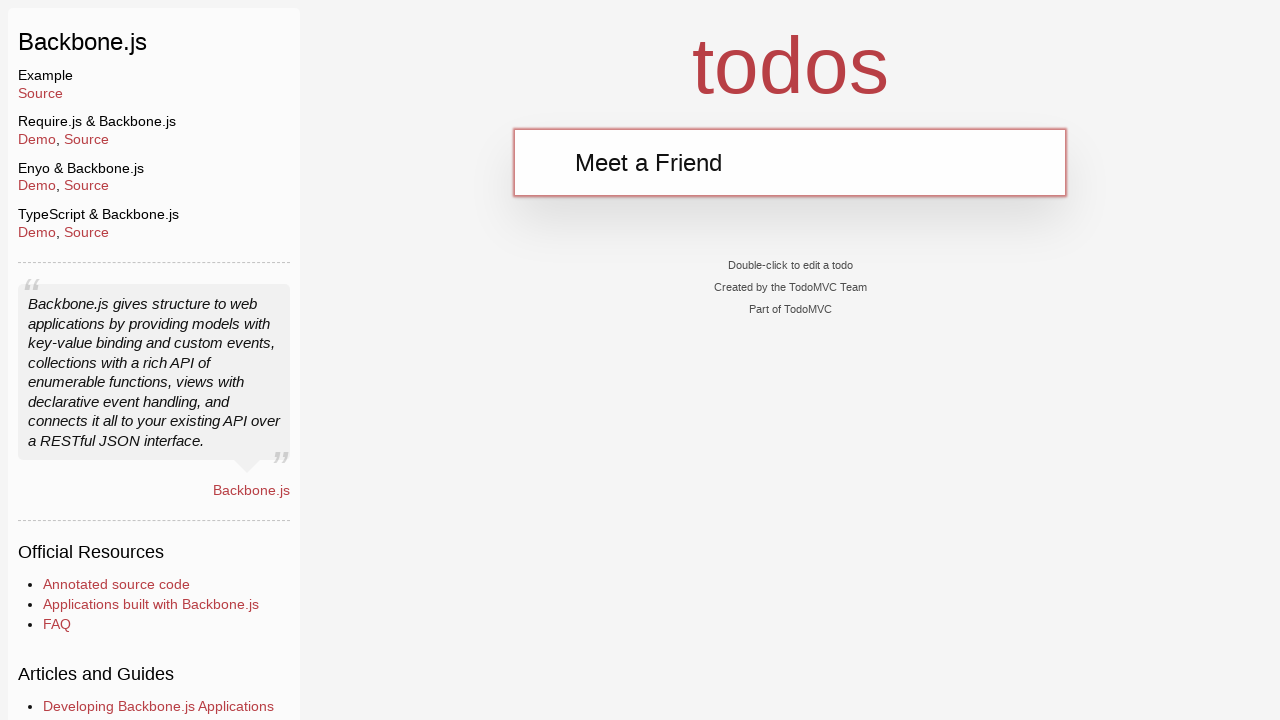

Pressed Enter to add first todo item on .new-todo
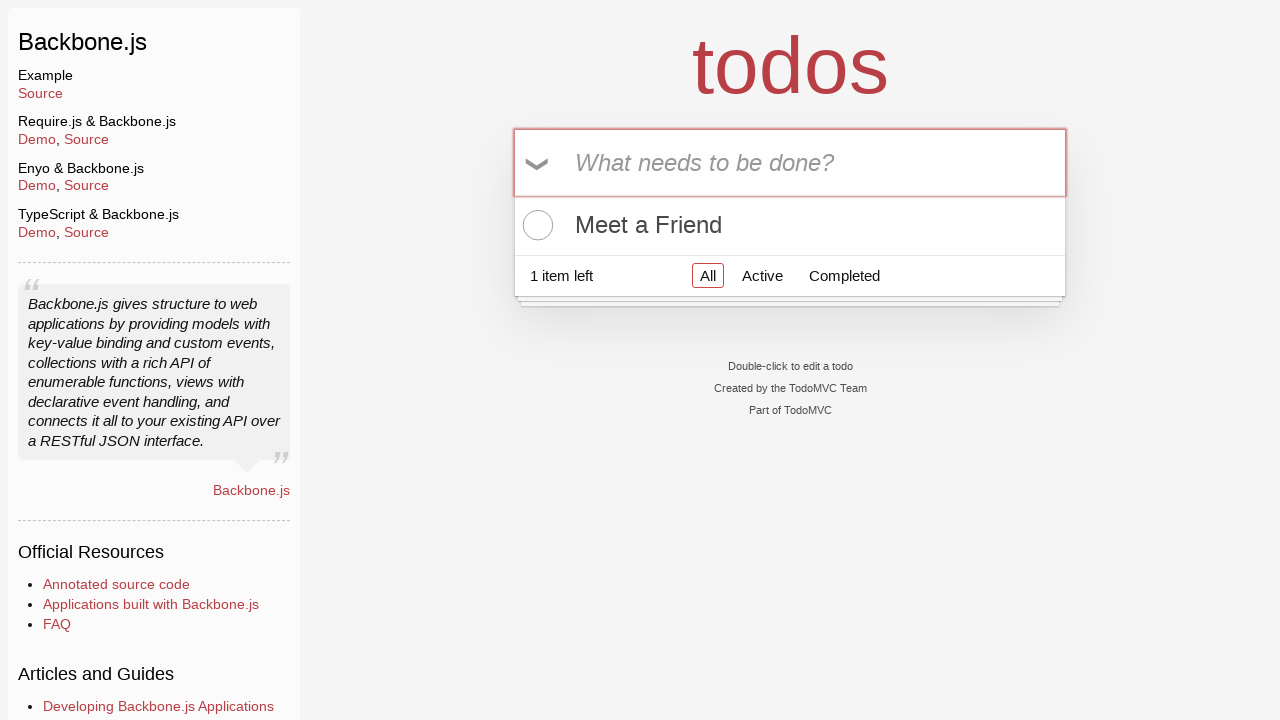

Waited 2 seconds for first todo to be added
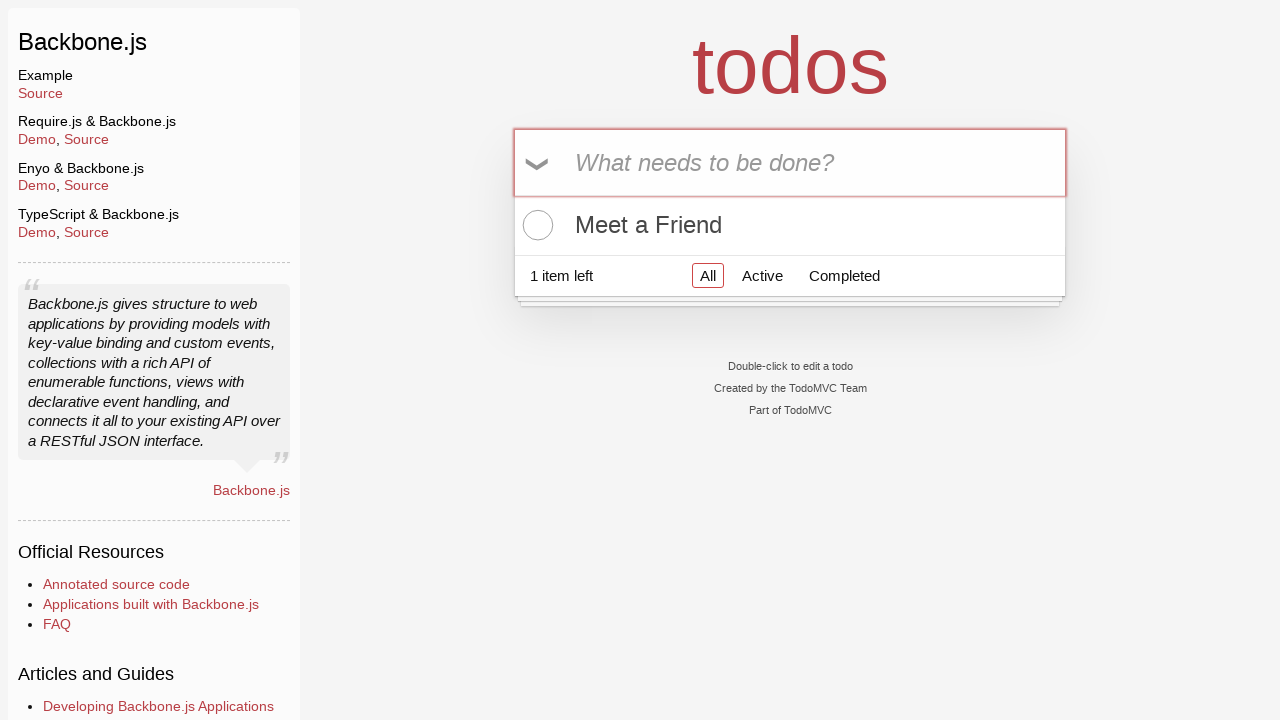

Filled second todo item 'Buy Meat' in input field on .new-todo
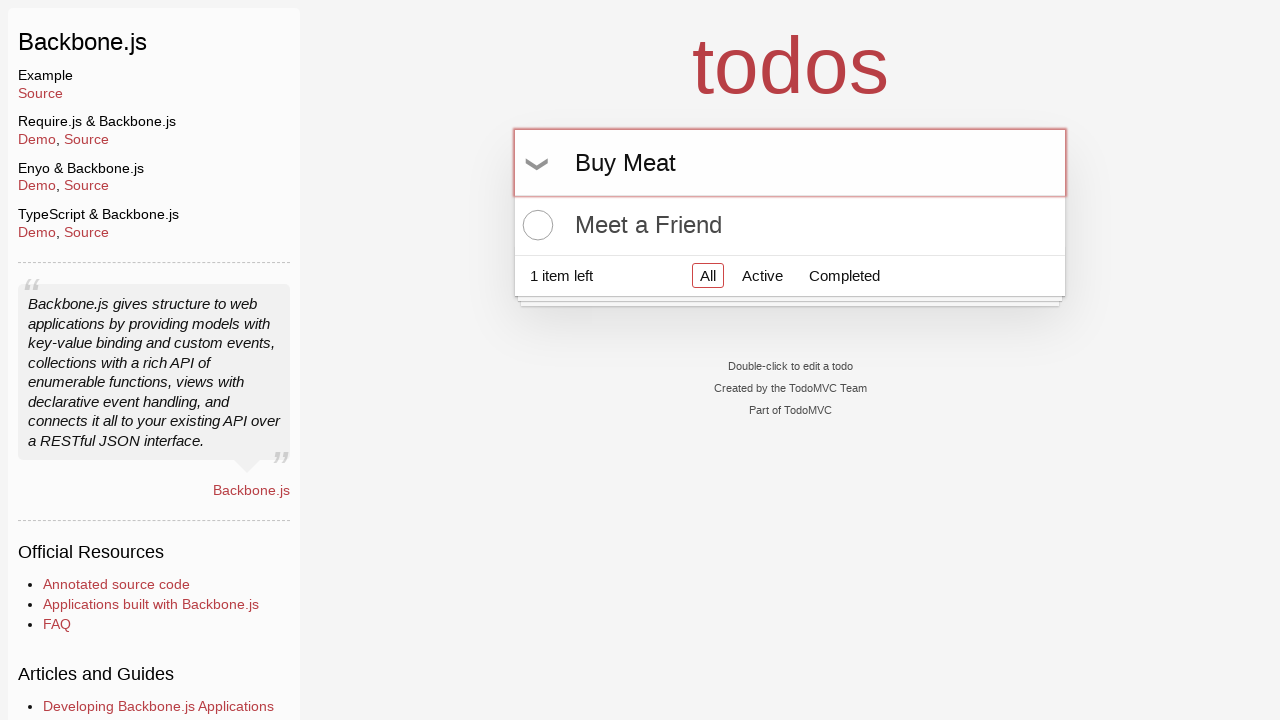

Pressed Enter to add second todo item on .new-todo
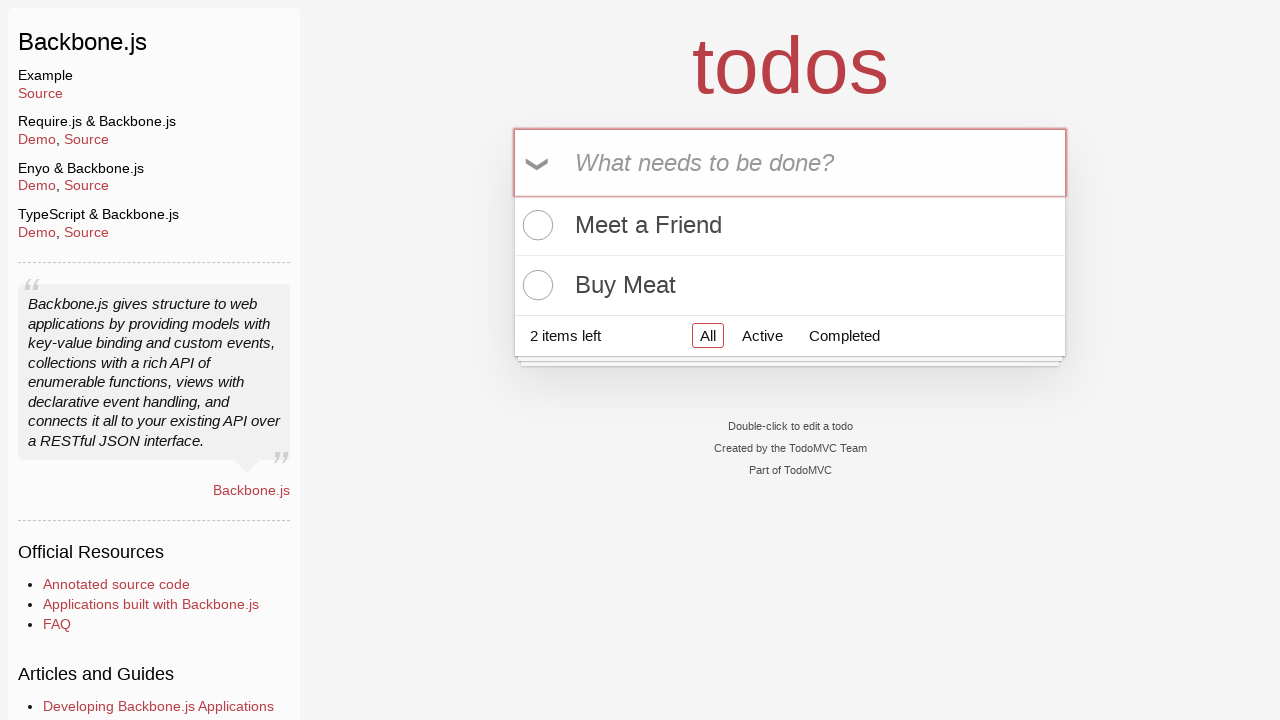

Waited 2 seconds for second todo to be added
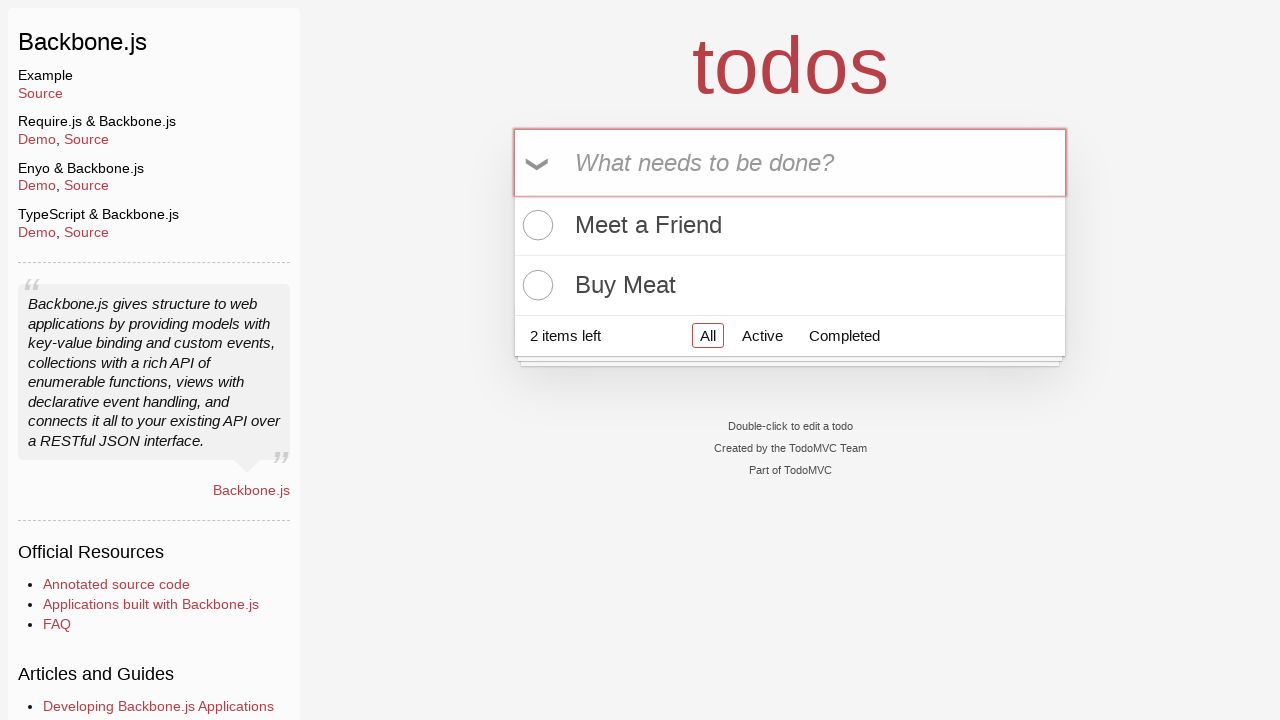

Filled third todo item 'clean the car' in input field on .new-todo
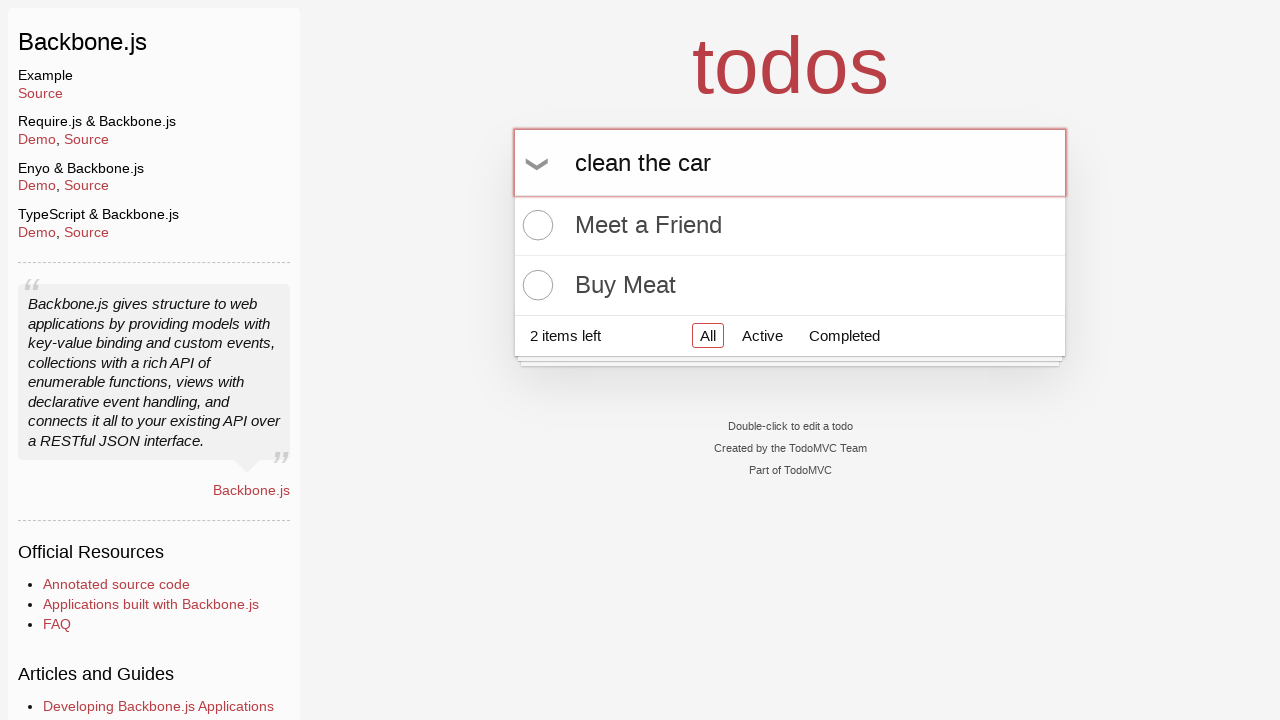

Pressed Enter to add third todo item on .new-todo
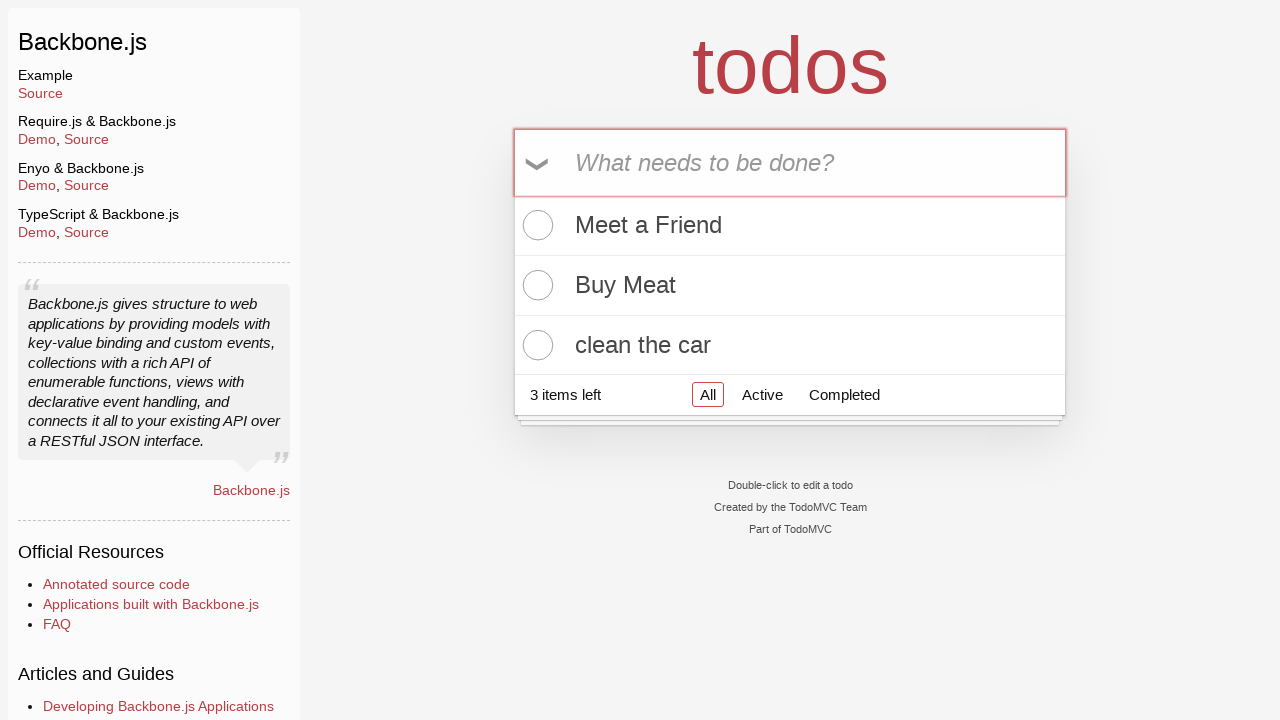

Waited 2 seconds for third todo to be added
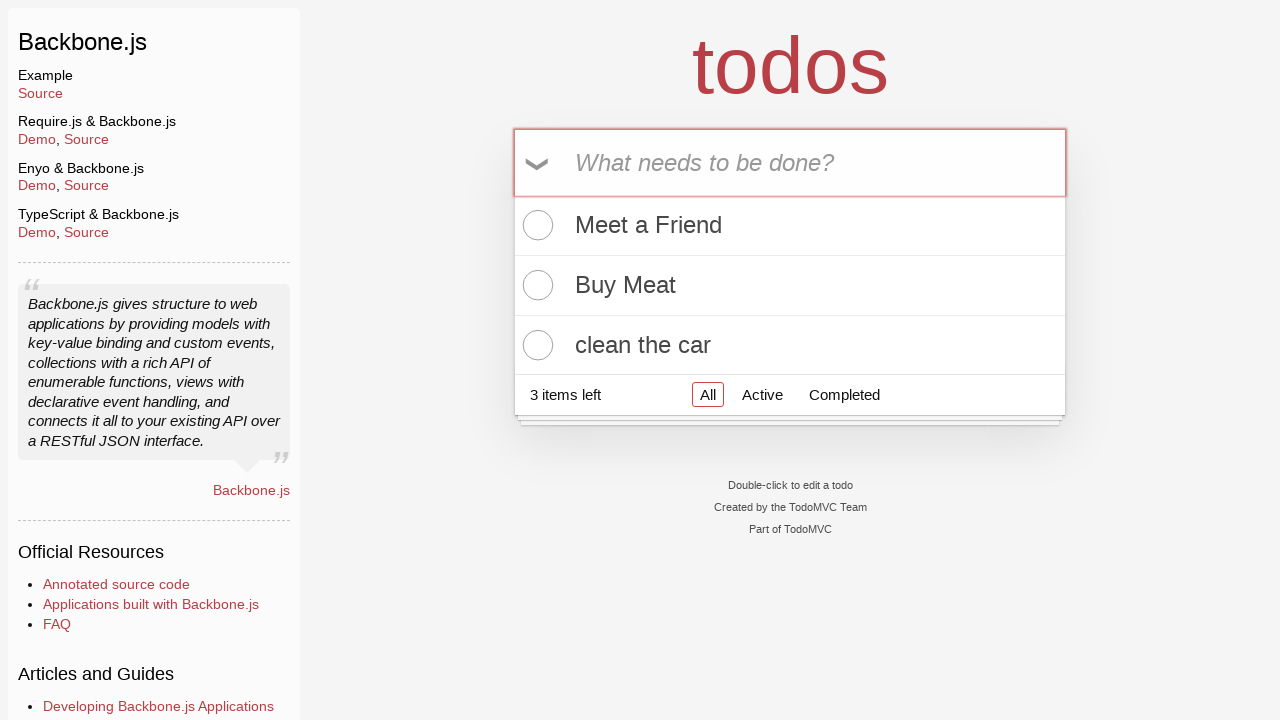

Clicked toggle button to mark first todo as complete at (535, 225) on li:nth-child(1) .toggle
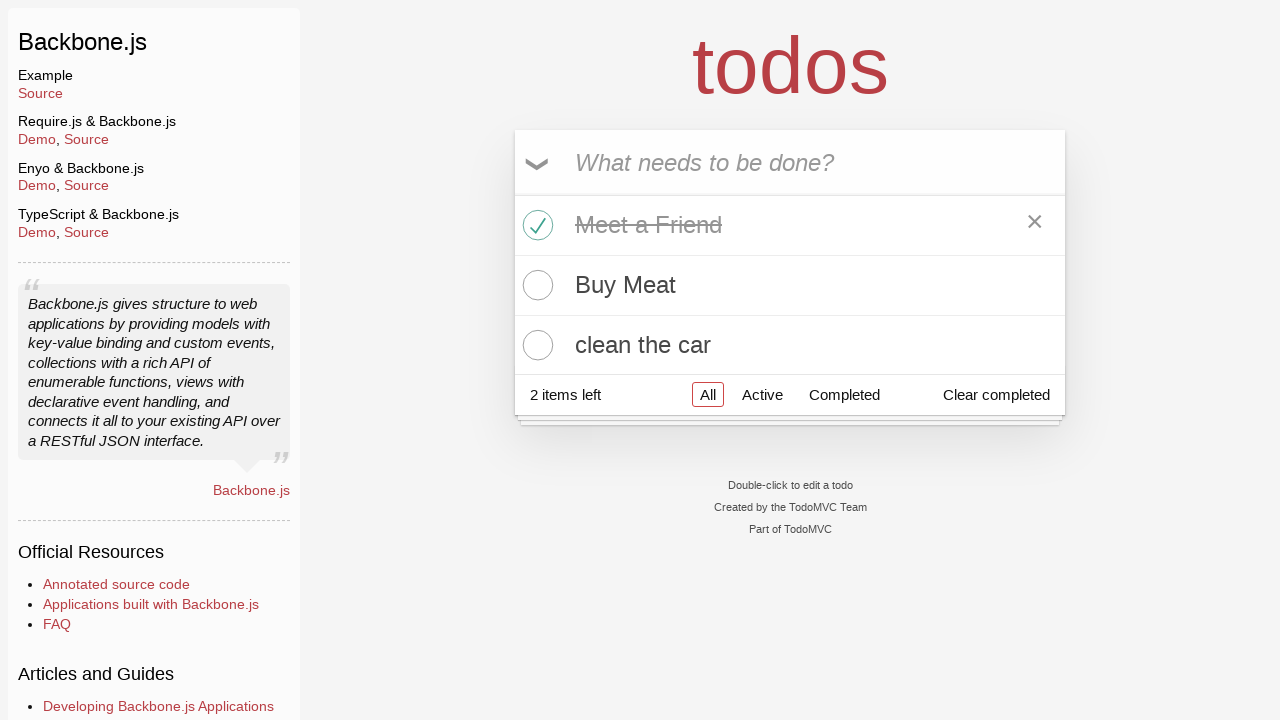

Waited 2 seconds for first todo to be marked complete
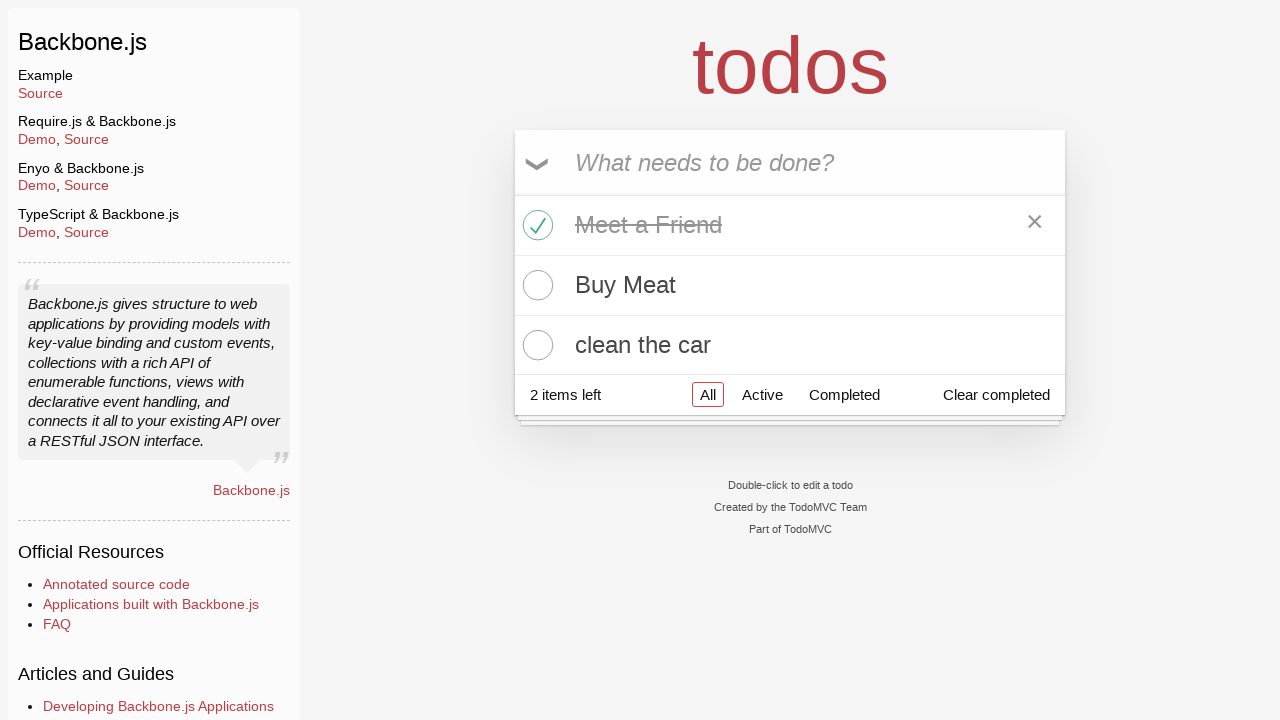

Clicked toggle button to mark third todo as complete at (535, 345) on li:nth-child(3) .toggle
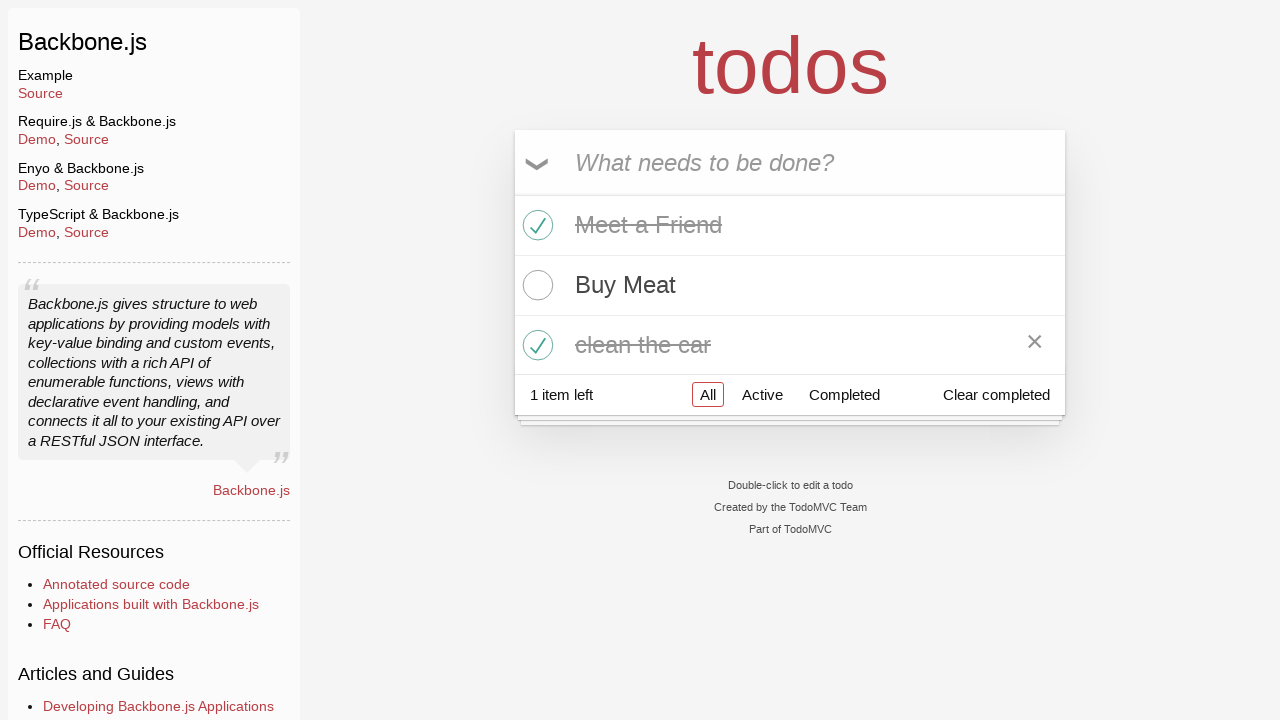

Waited 2 seconds for third todo to be marked complete
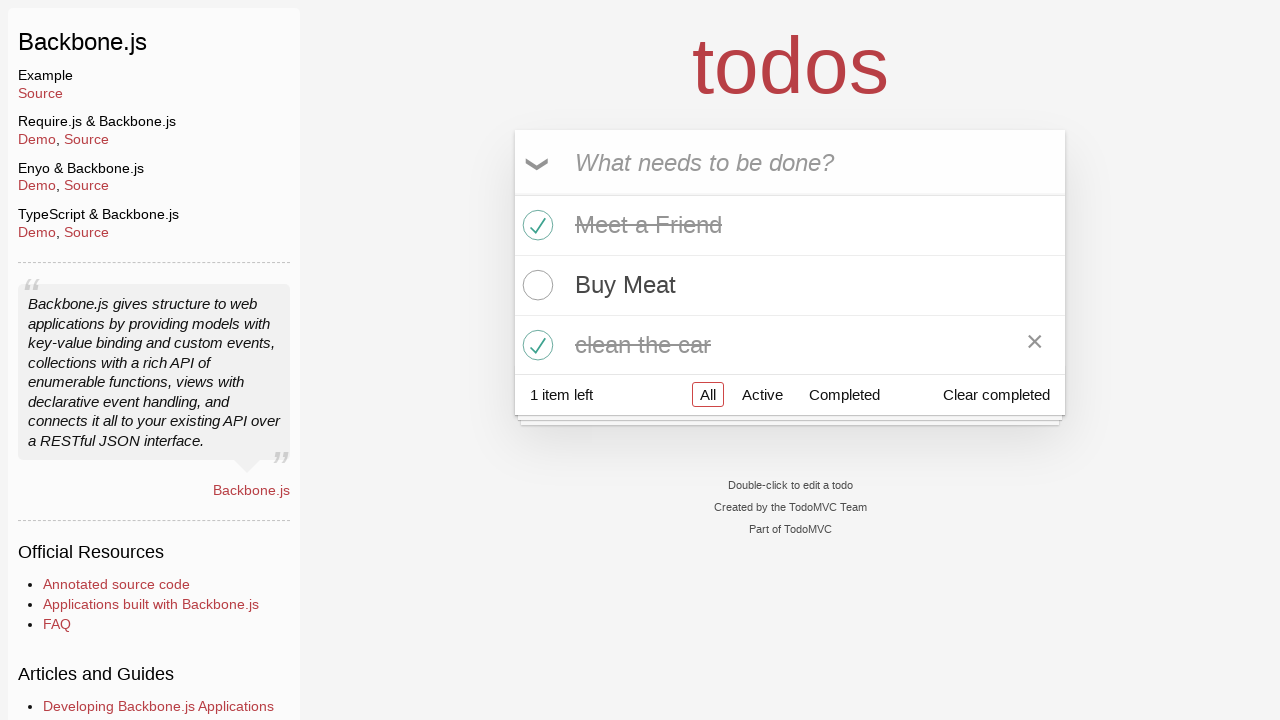

Waited for footer item count selector to be visible
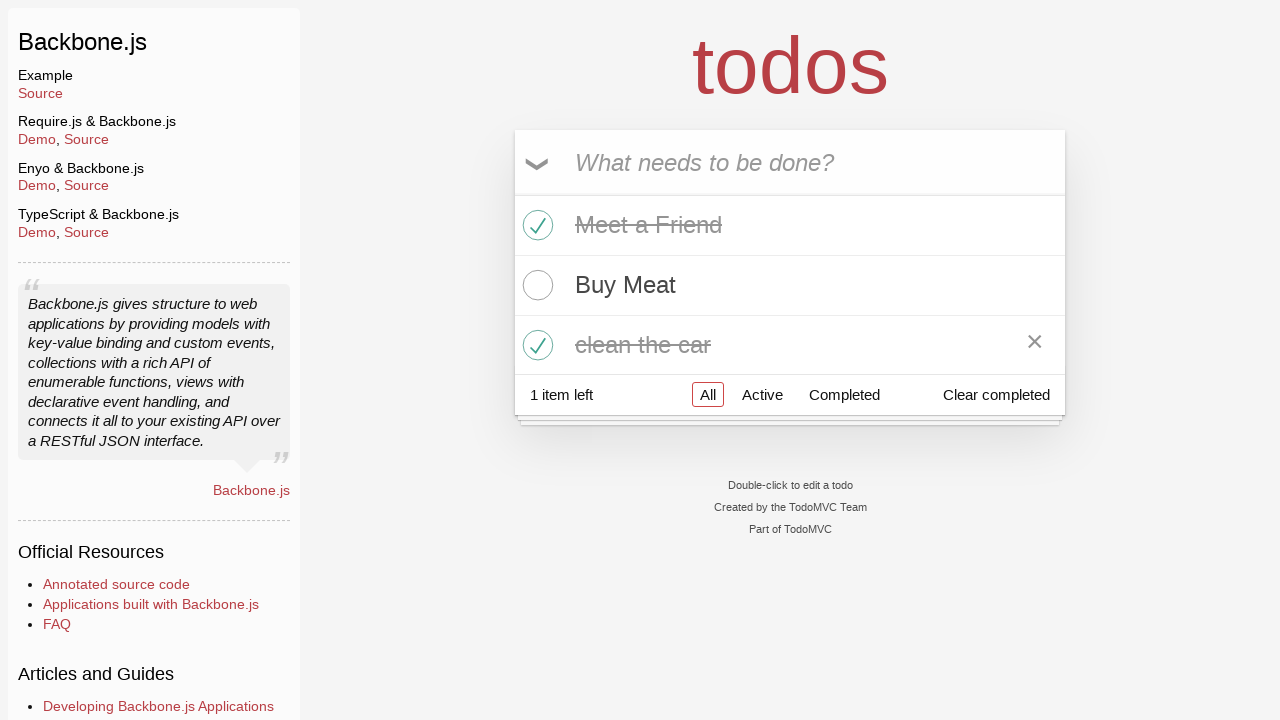

Waited 1 second and verified one item remains in todo list
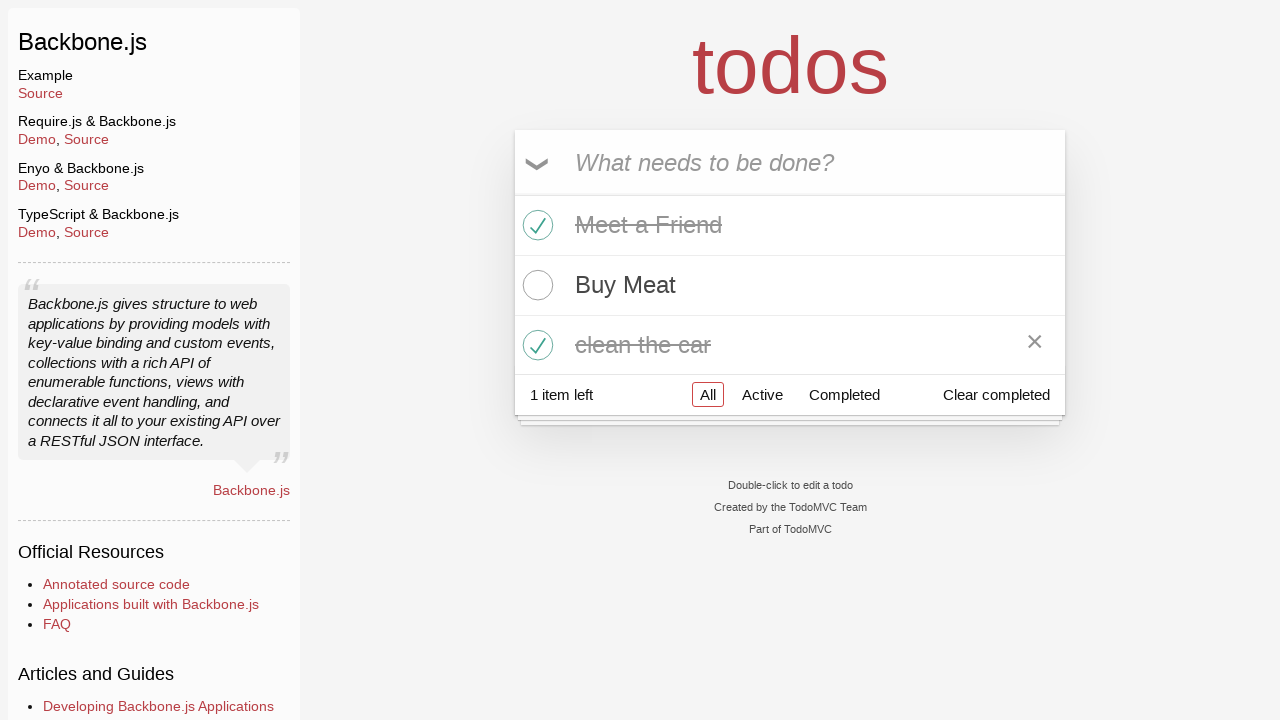

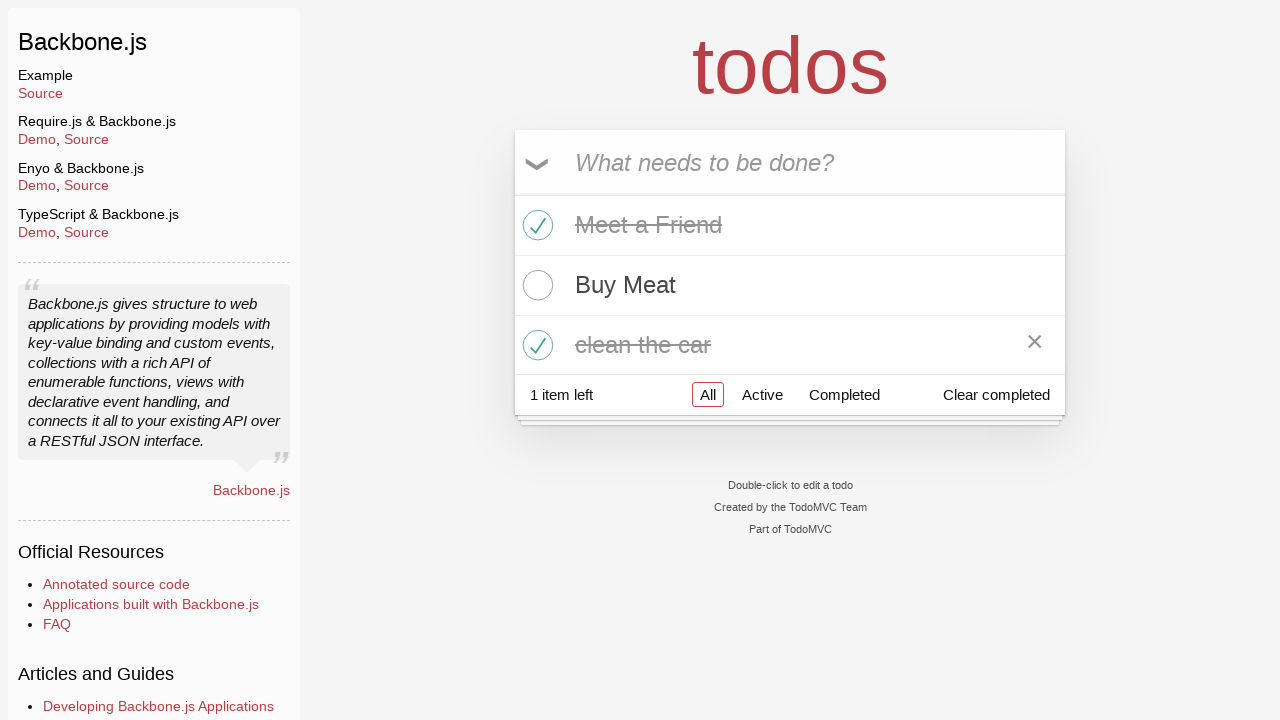